Opens the Nike India homepage and verifies the page loads successfully by waiting for content.

Starting URL: https://www.nike.com/in/

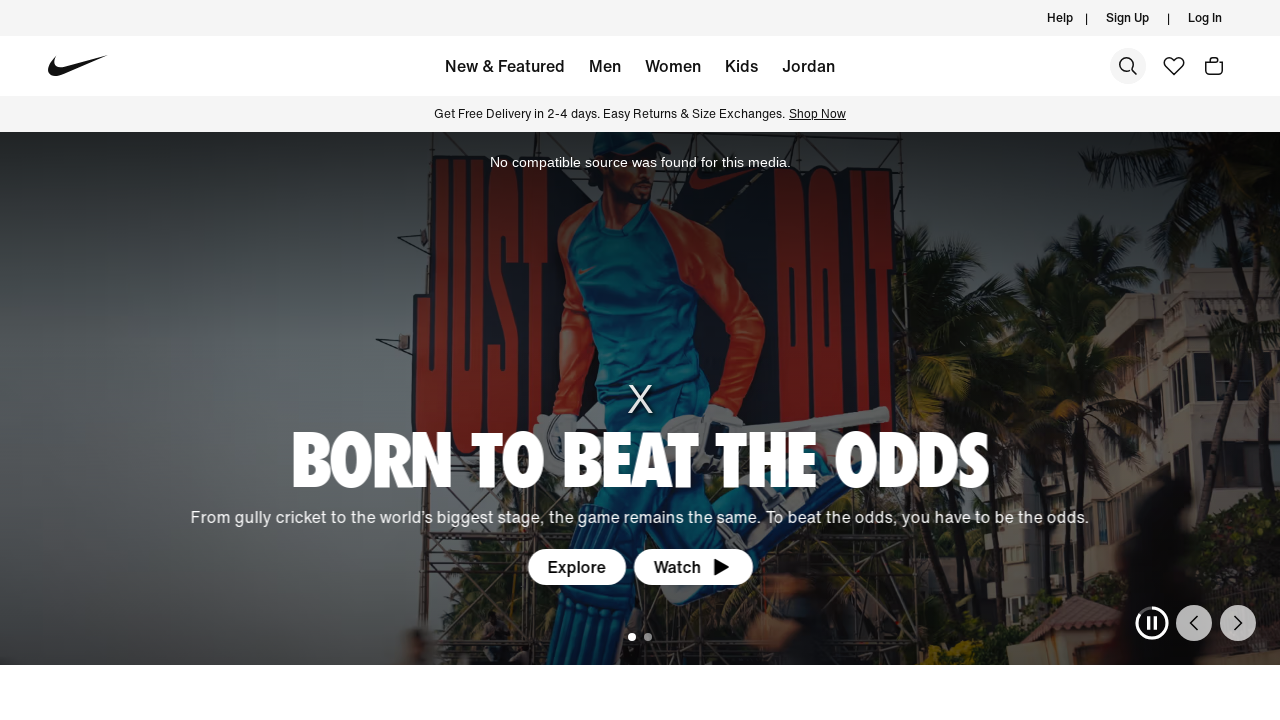

Waited for page DOM content to load
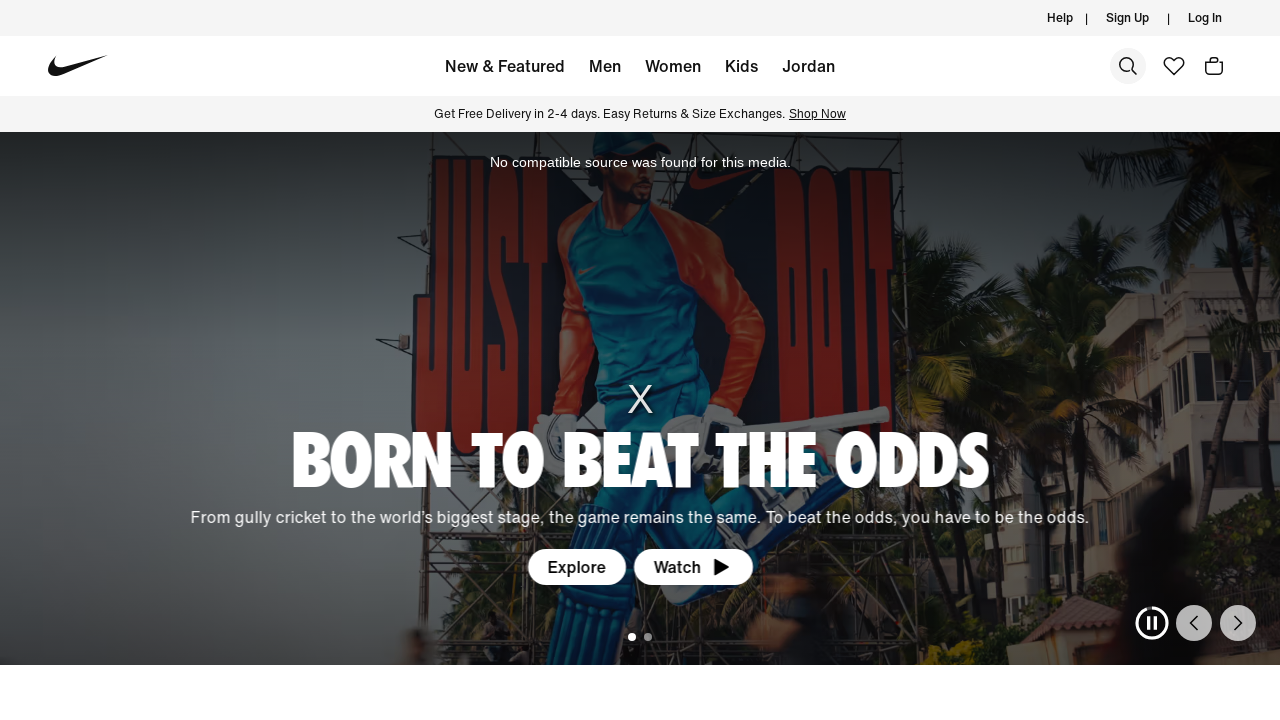

Verified body element is present - Nike India homepage loaded successfully
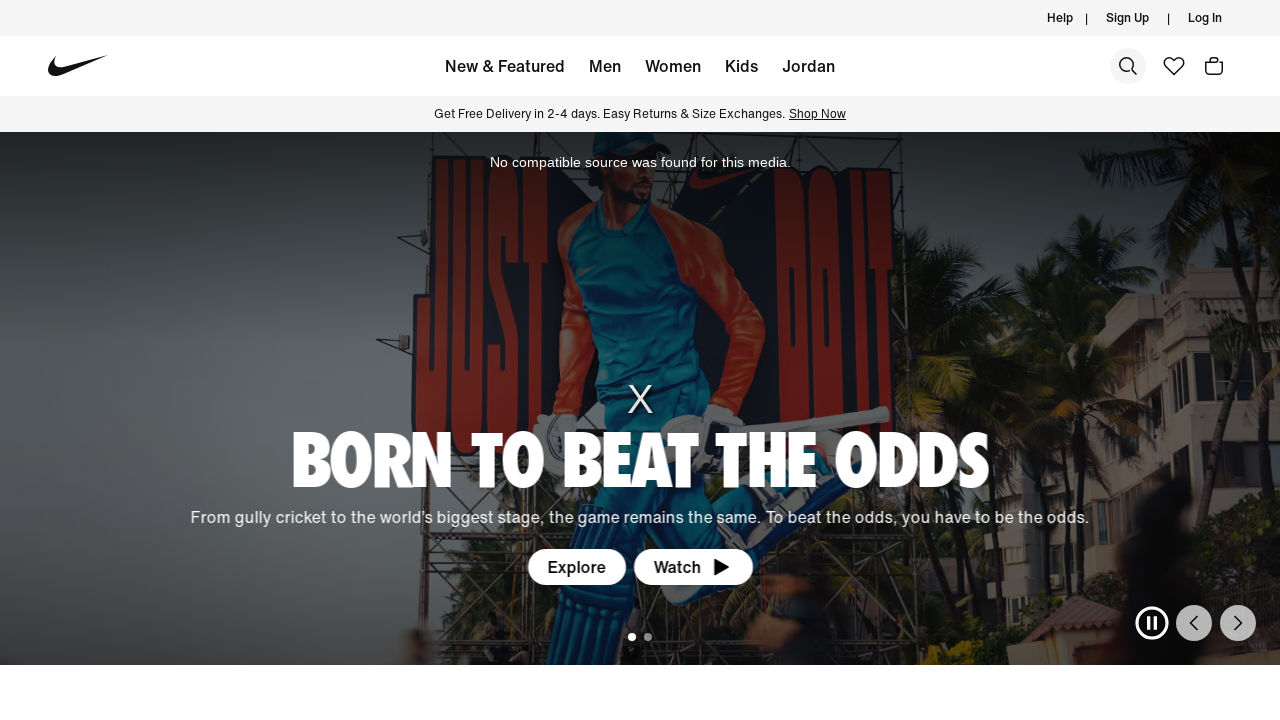

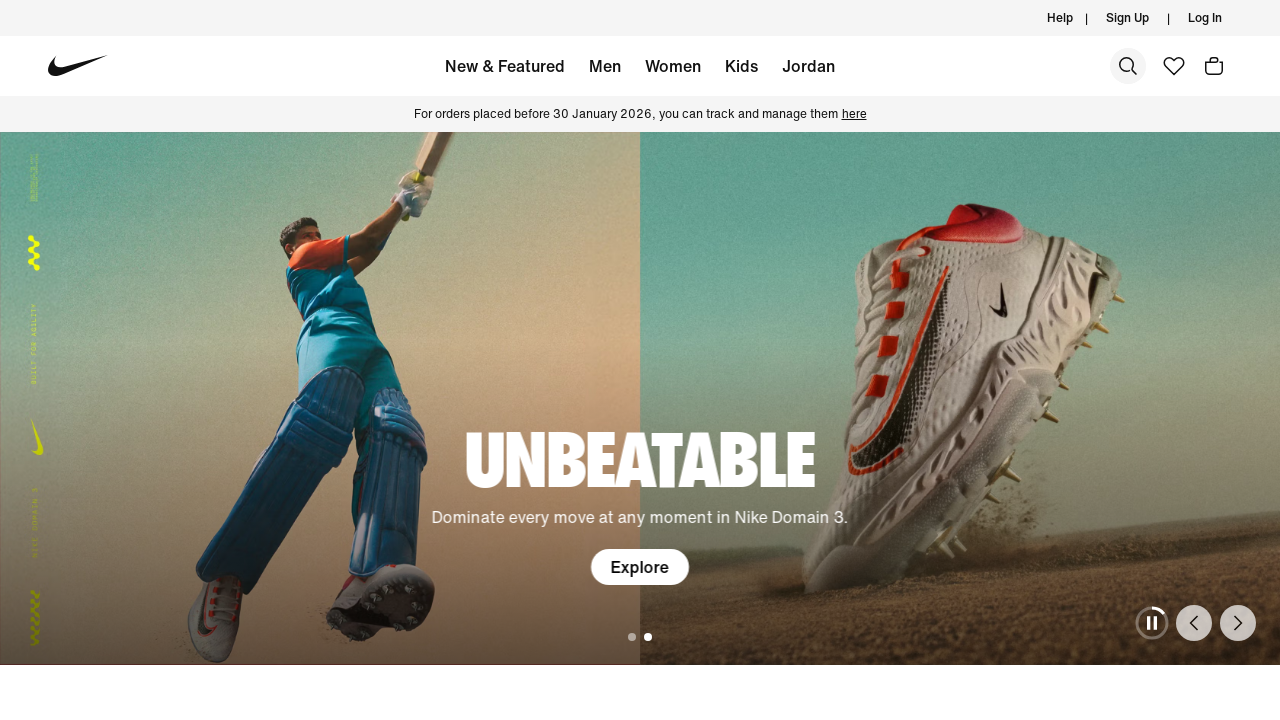